Tests static dropdown functionality by selecting options from a dropdown menu using both value attribute and visible text, then verifying the selected values

Starting URL: https://rahulshettyacademy.com/AutomationPractice/

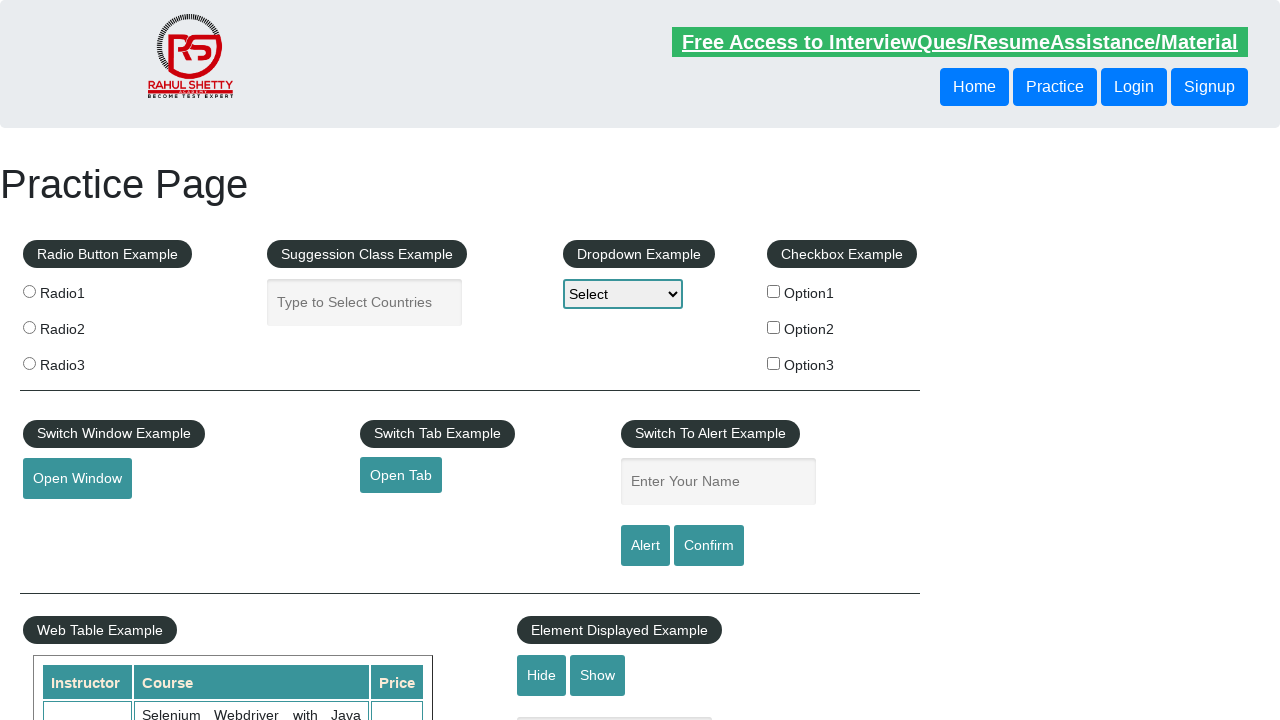

Selected 'option2' from dropdown using value attribute on select#dropdown-class-example
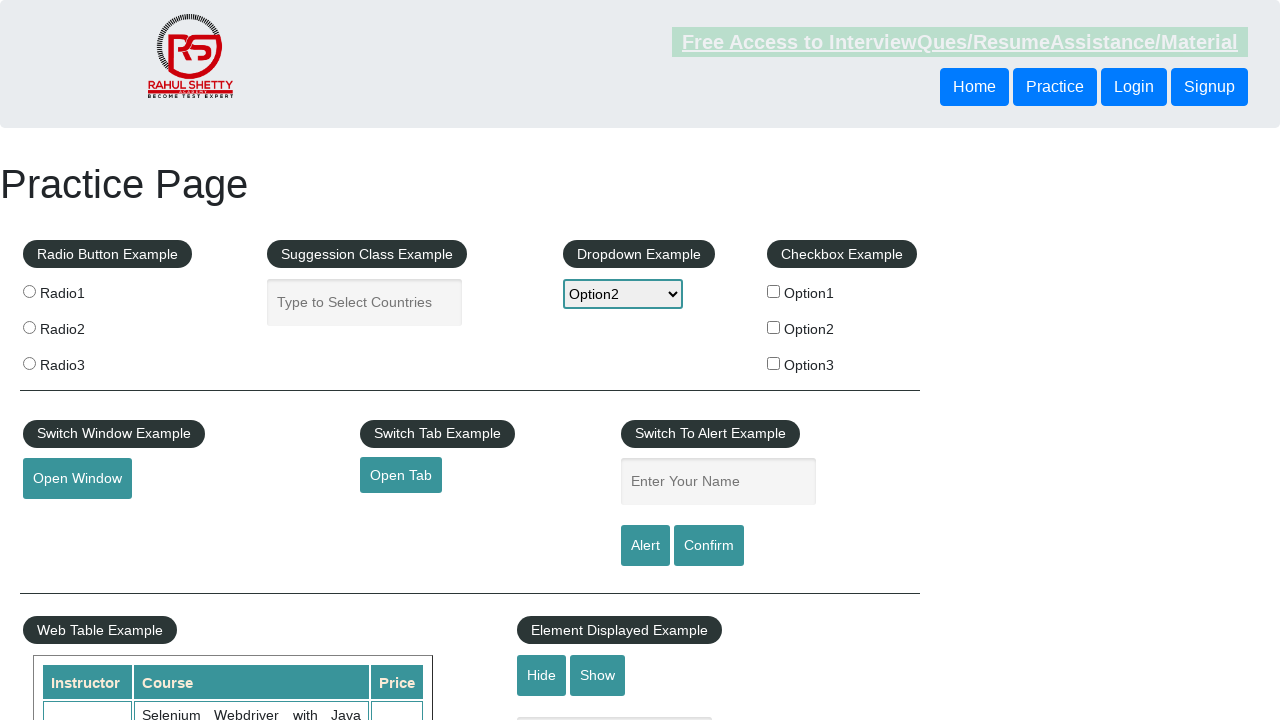

Verified that 'option2' is selected in dropdown
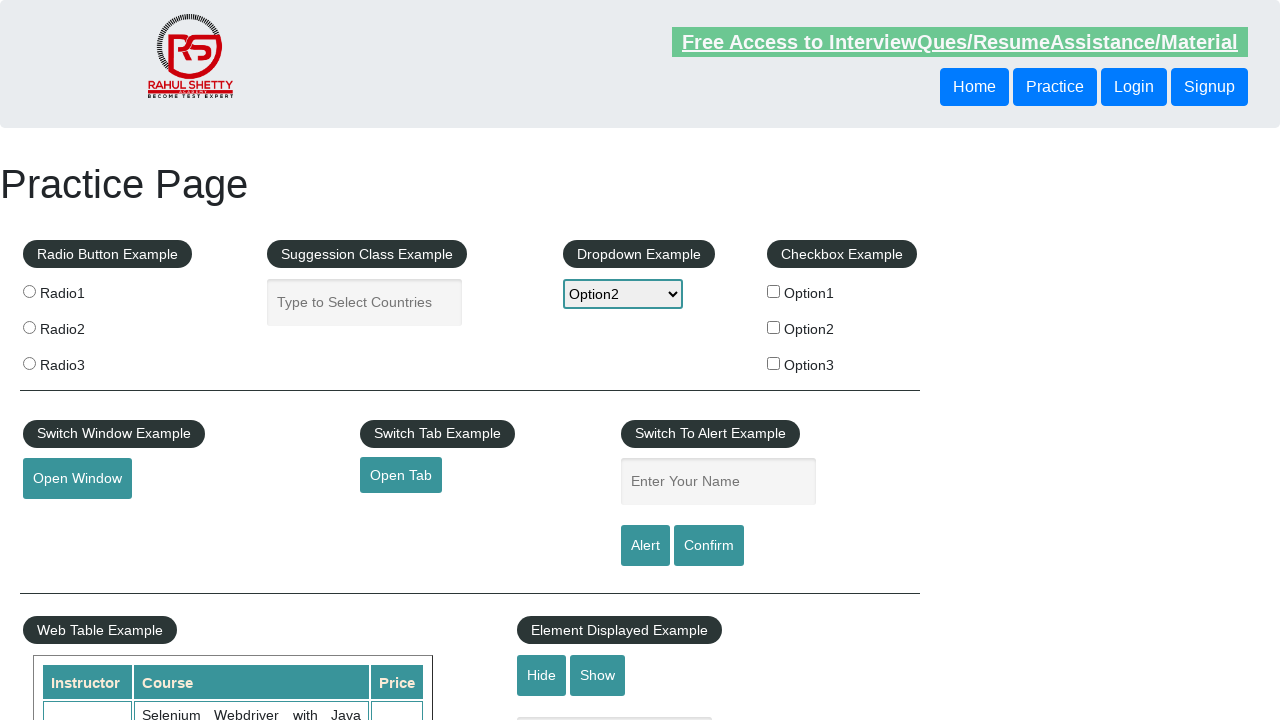

Selected 'Option1' from dropdown using visible text label on select#dropdown-class-example
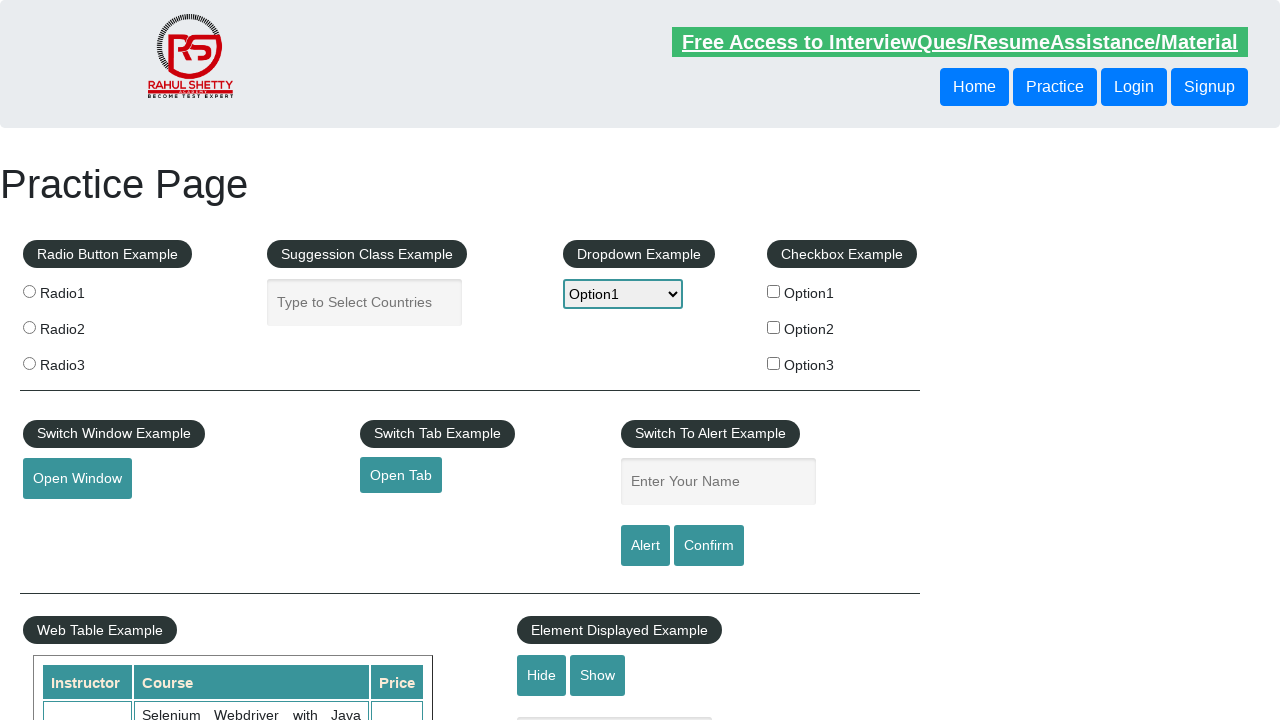

Verified that 'option1' is selected in dropdown
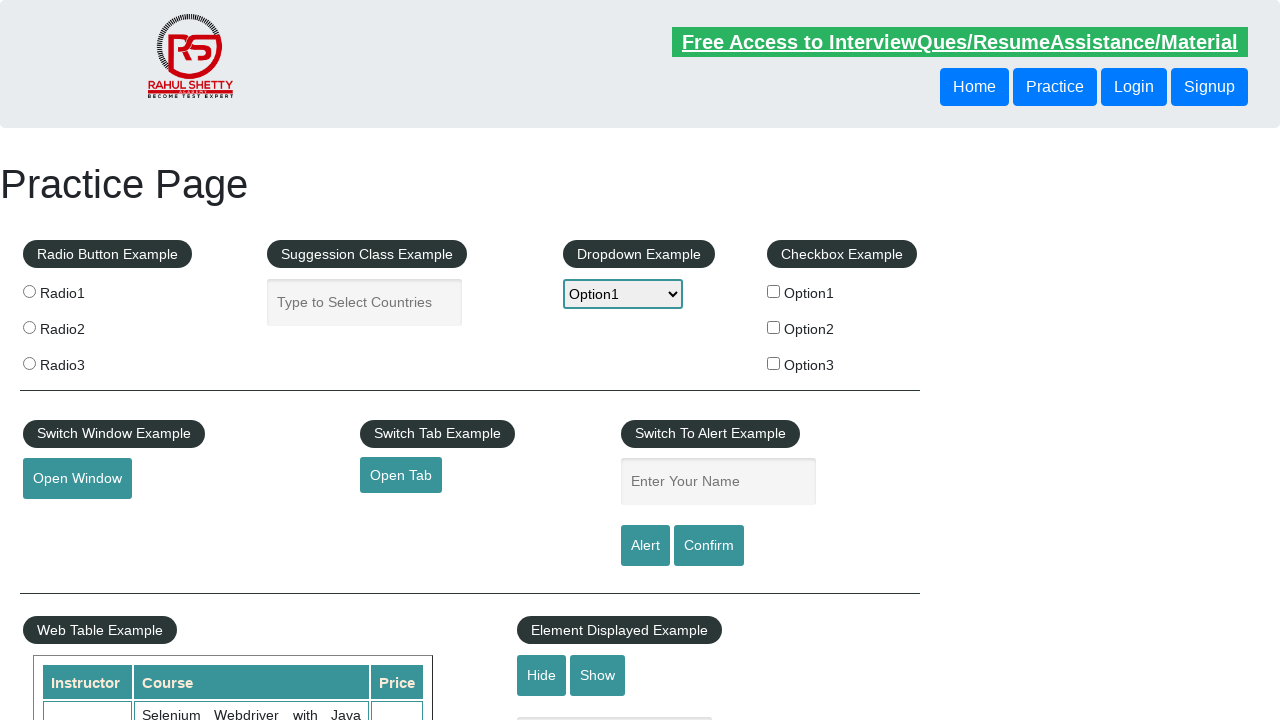

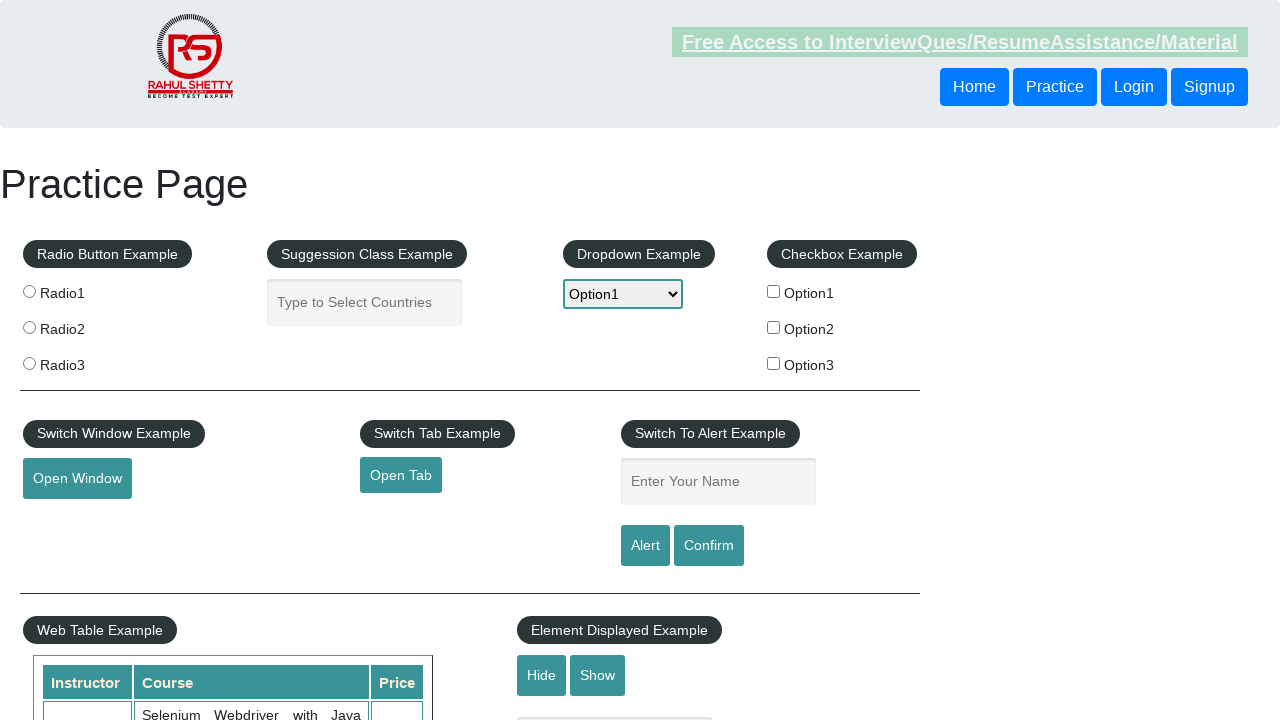